Tests interaction with a challenging DOM by clicking three different buttons and reading table data

Starting URL: http://the-internet.herokuapp.com/challenging_dom

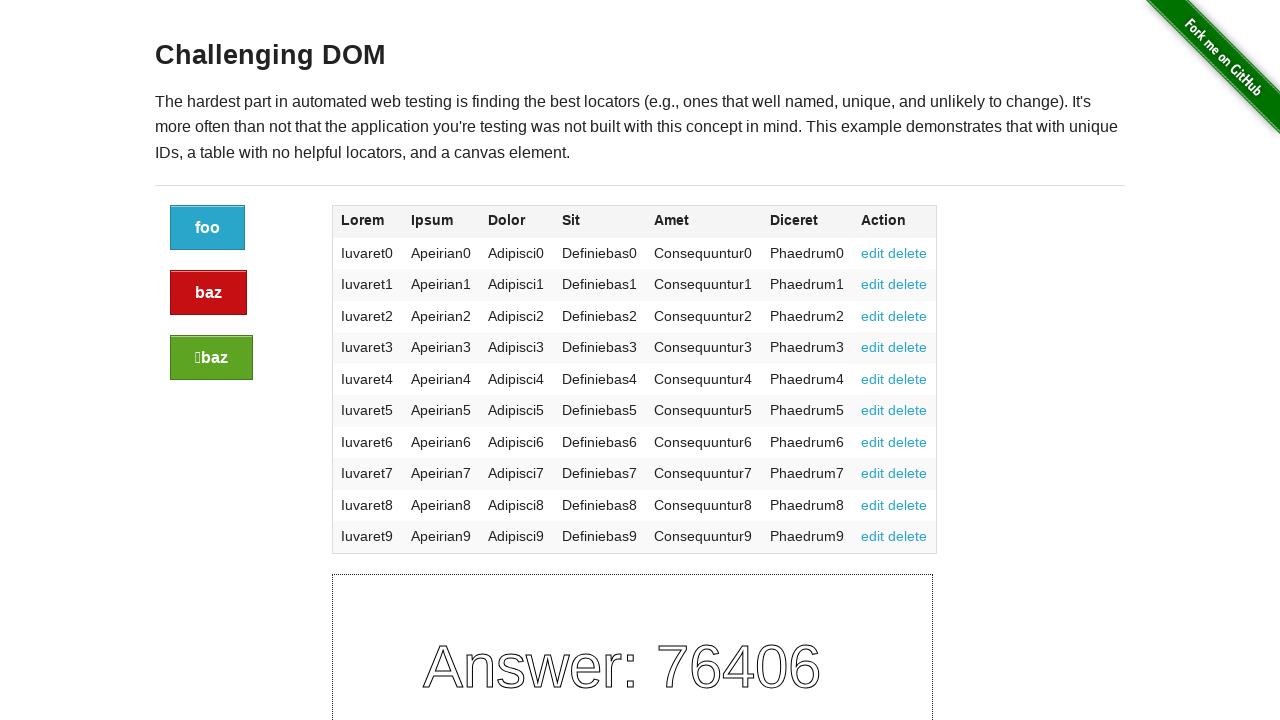

Clicked the first button at (208, 228) on a.button
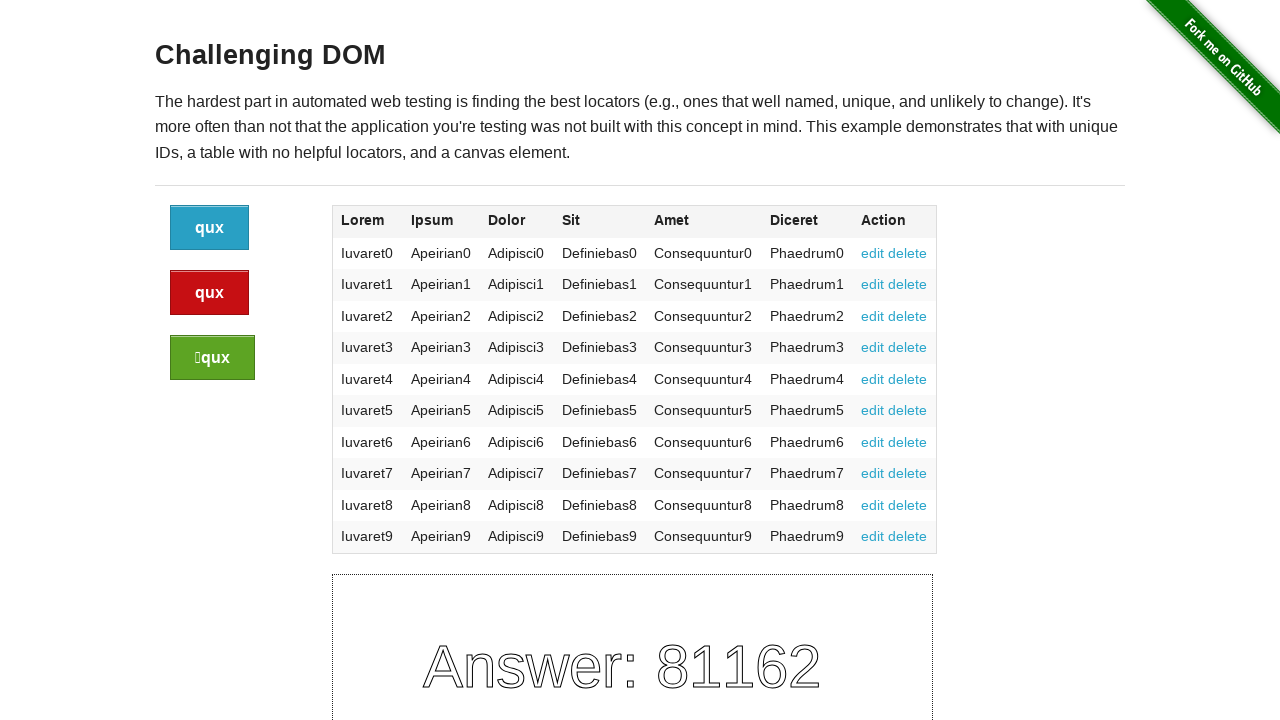

Clicked the alert button at (210, 293) on a.button.alert
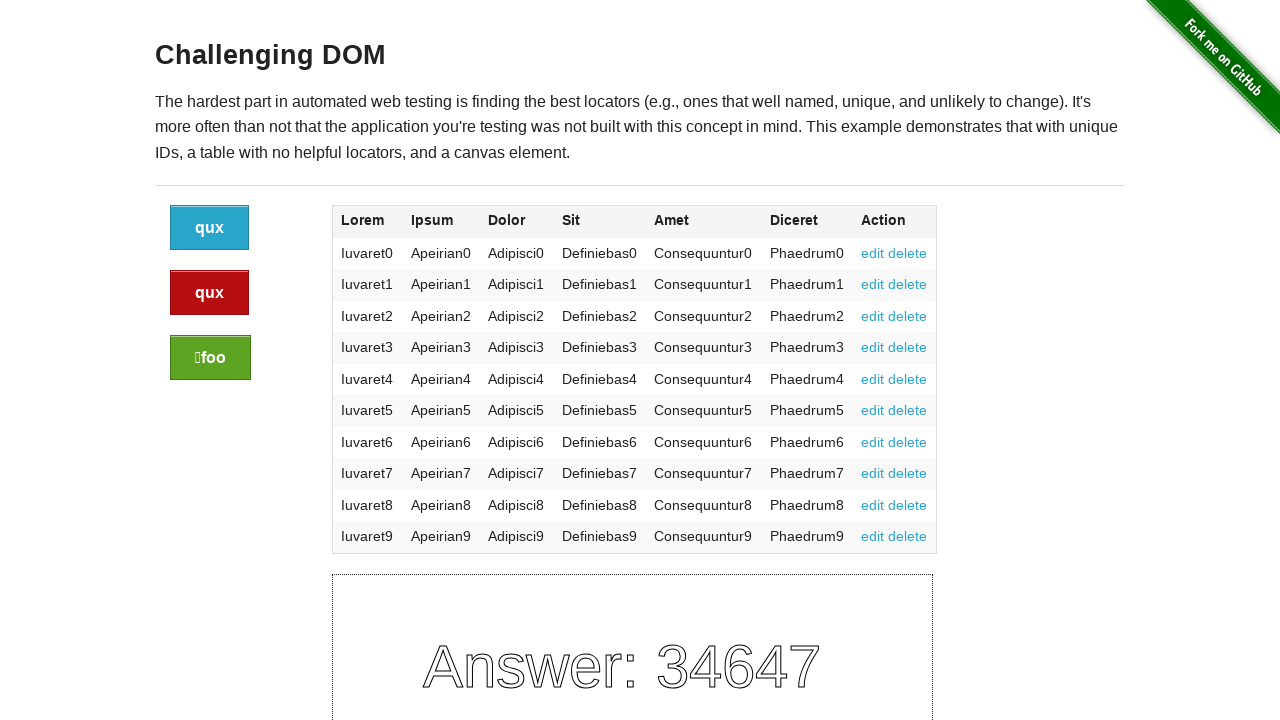

Clicked the success button at (210, 358) on a.button.success
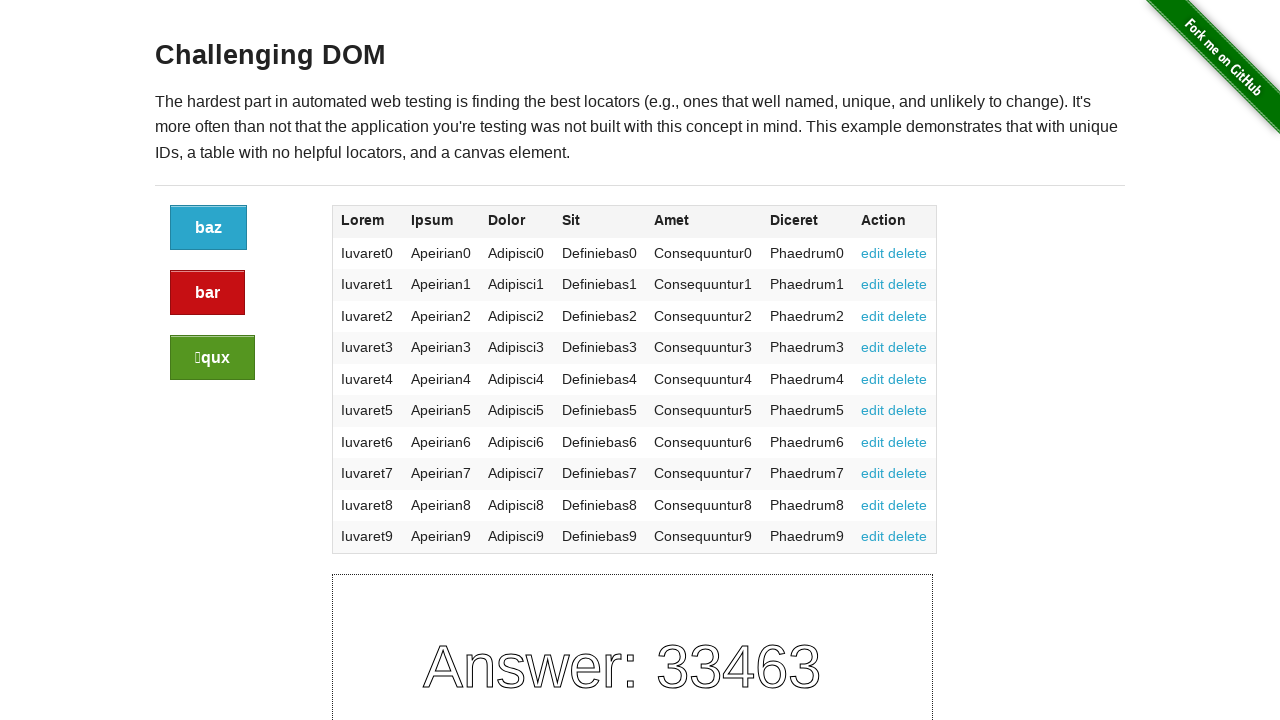

Table loaded successfully
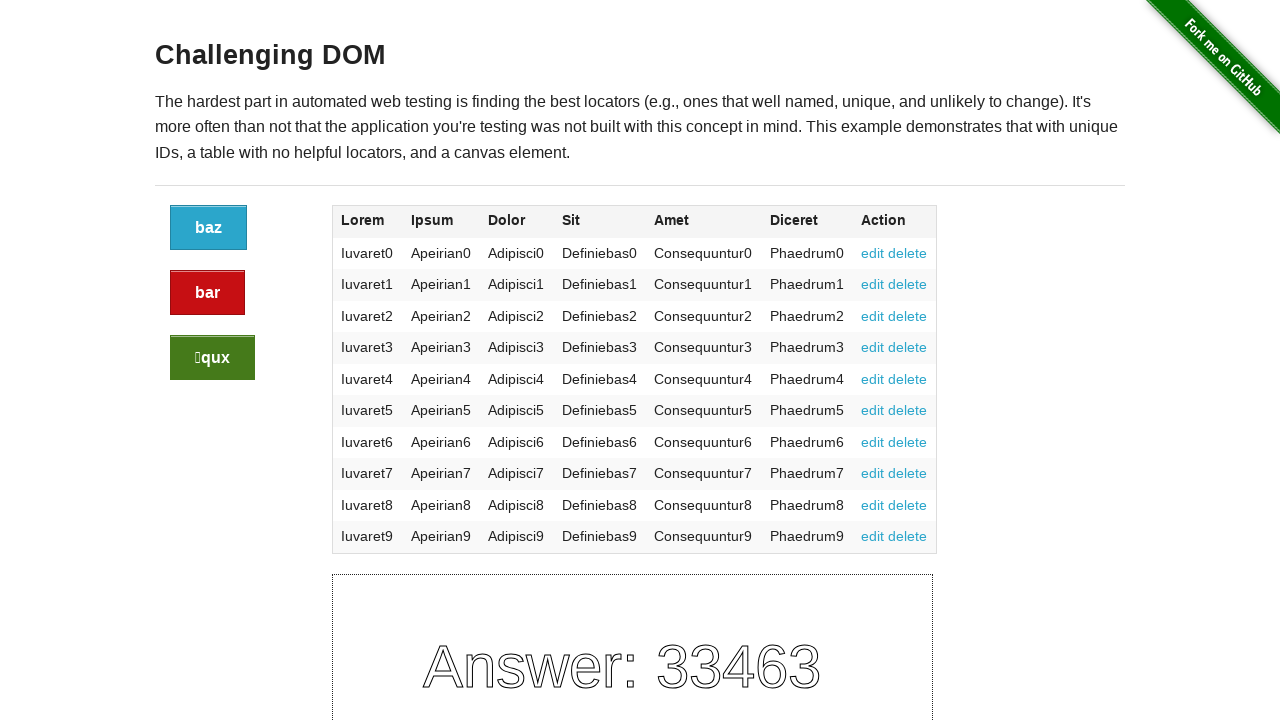

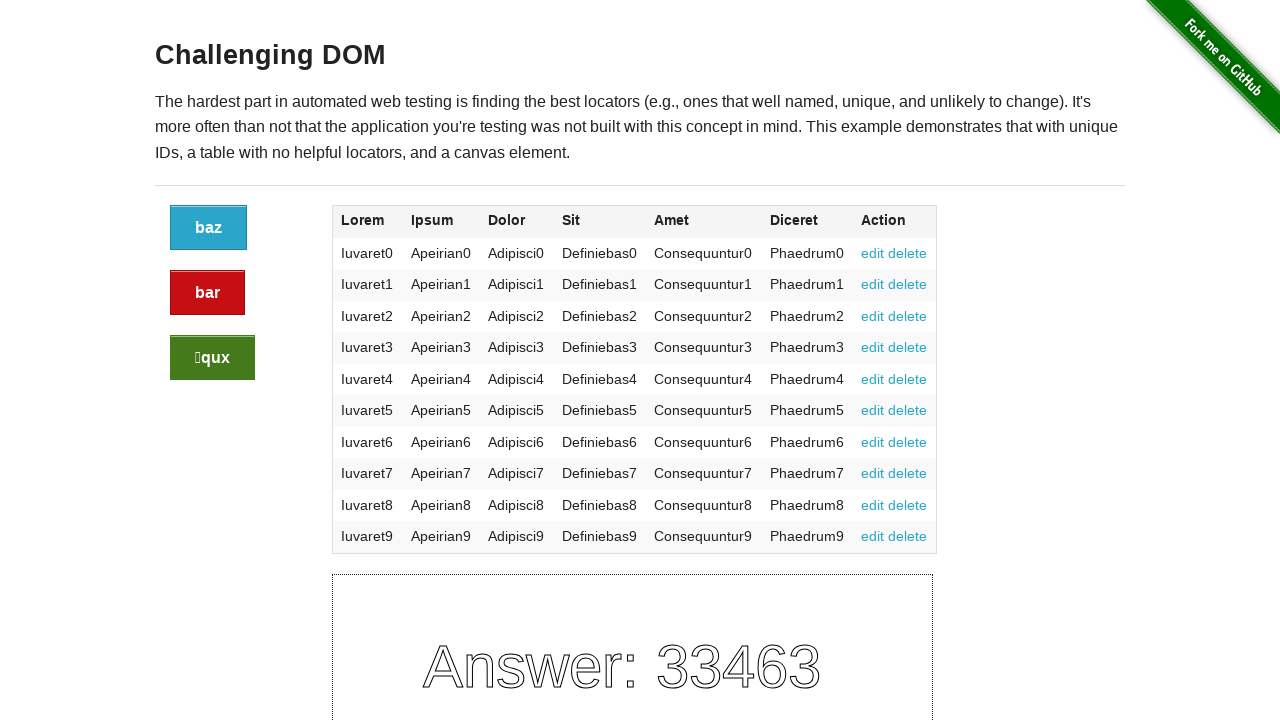